Tests checkbox handling by selecting and deselecting checkboxes on a practice automation page, including selecting first three checkboxes, toggling them, and then unselecting only checked checkboxes.

Starting URL: https://testautomationpractice.blogspot.com/

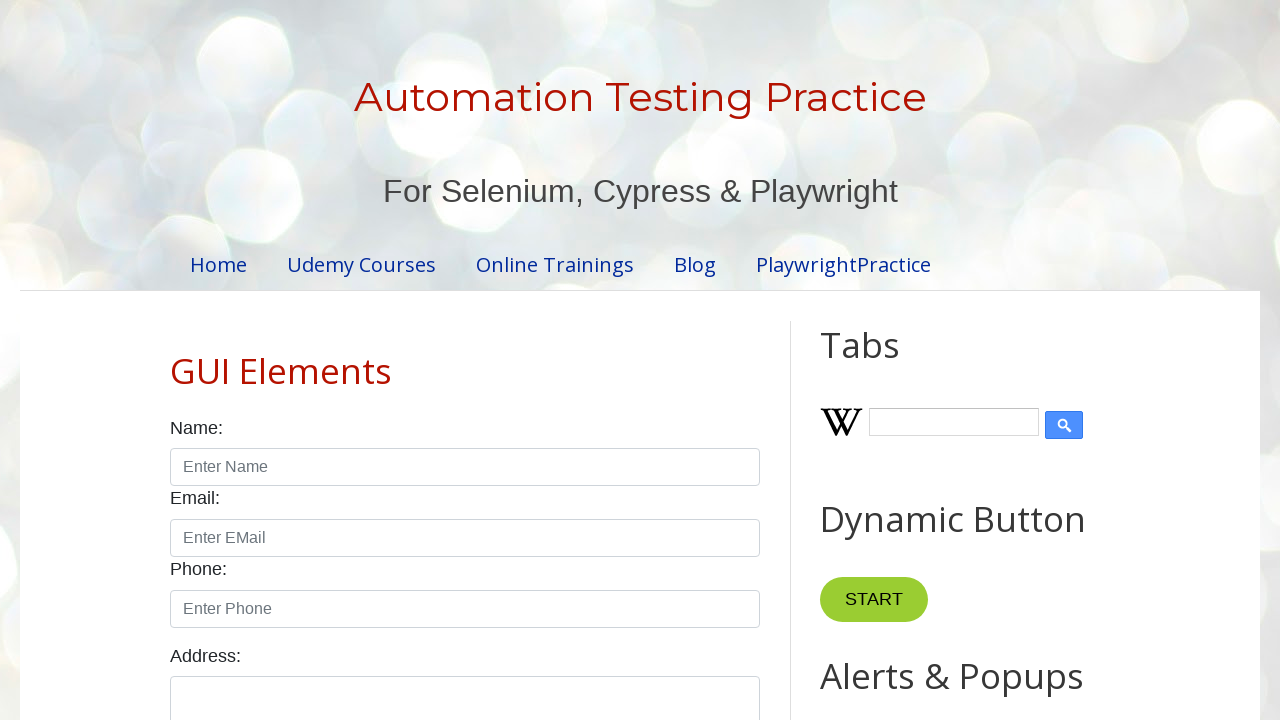

Waited for checkboxes to load on the page
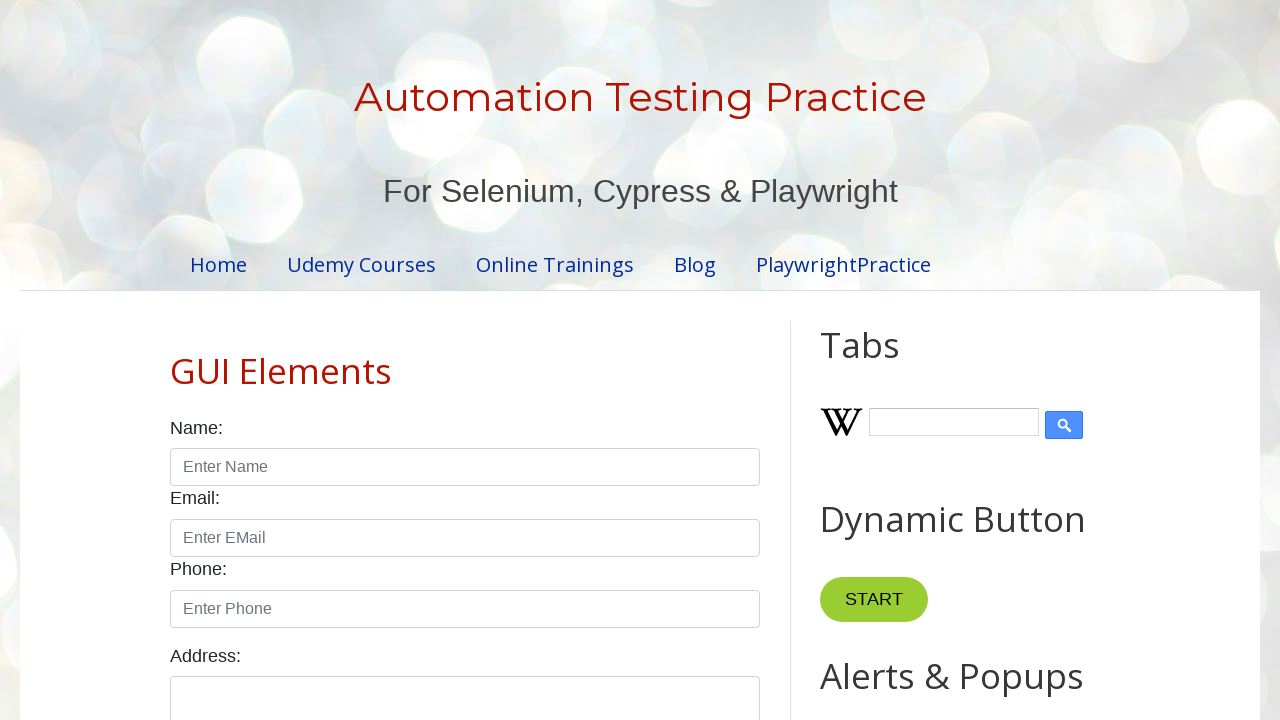

Located all checkbox elements
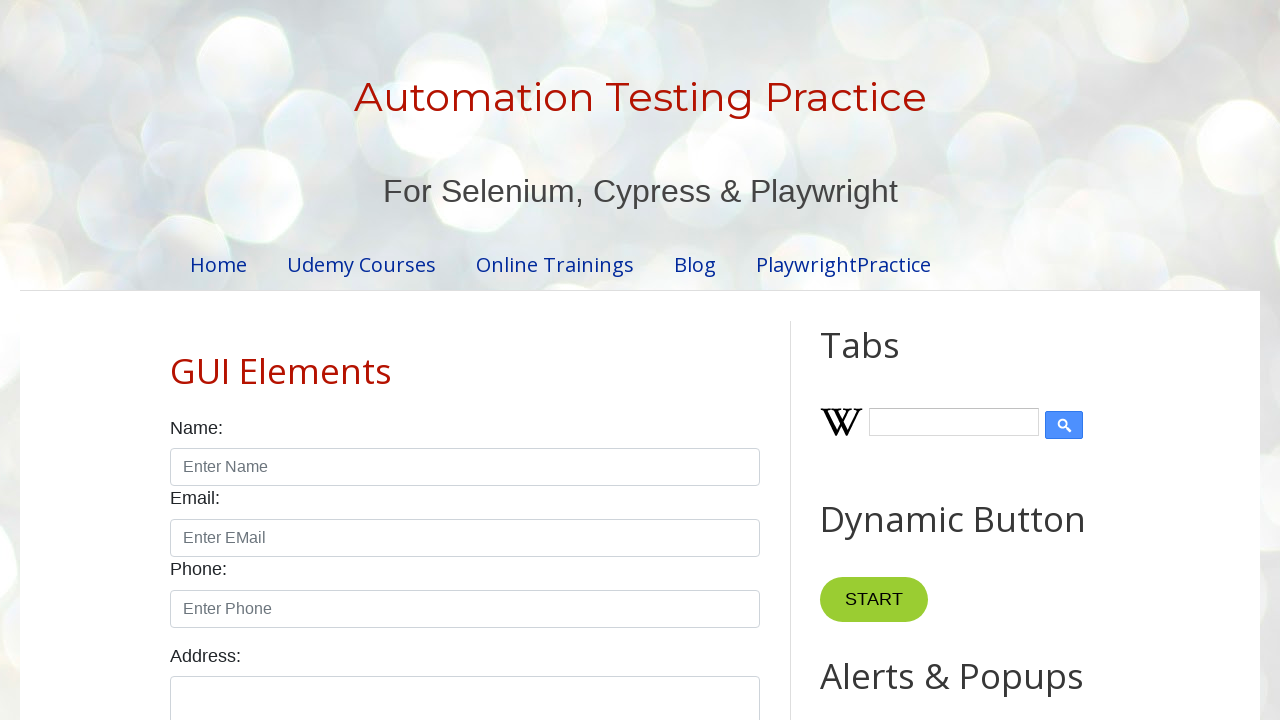

Found 7 checkboxes on the page
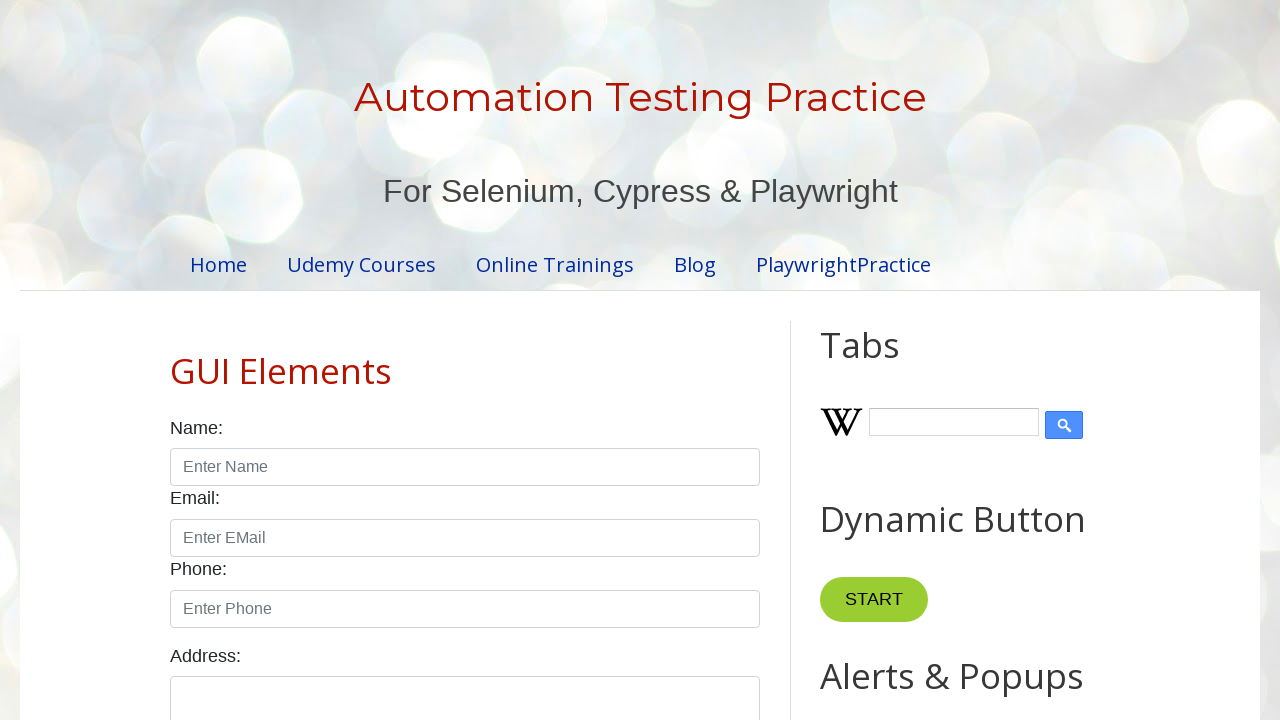

Selected checkbox 1 at (176, 360) on input.form-check-input[type='checkbox'] >> nth=0
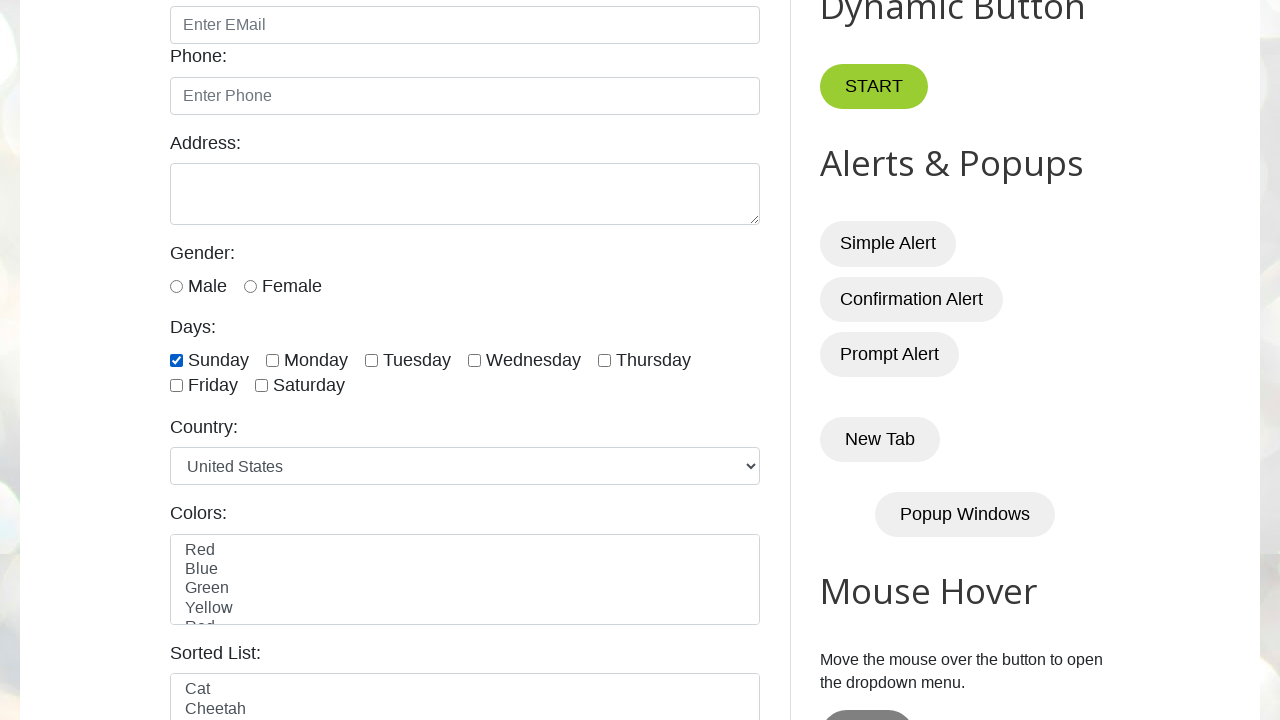

Selected checkbox 2 at (272, 360) on input.form-check-input[type='checkbox'] >> nth=1
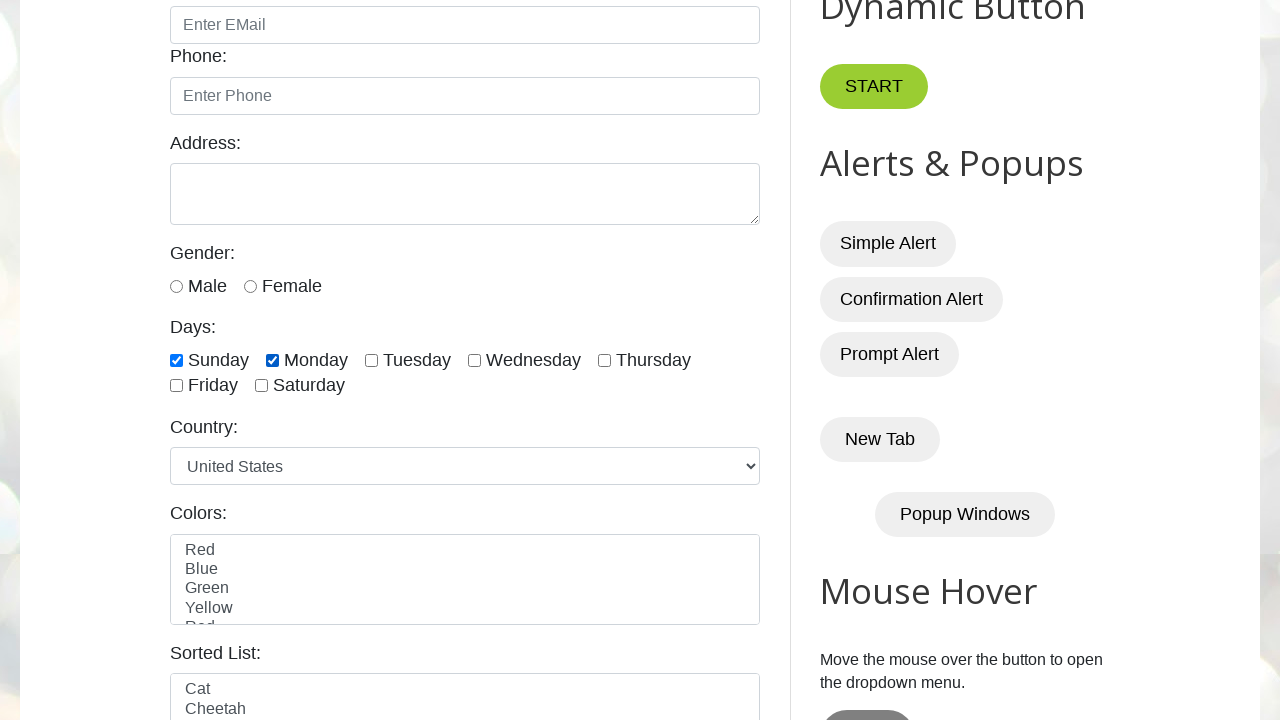

Selected checkbox 3 at (372, 360) on input.form-check-input[type='checkbox'] >> nth=2
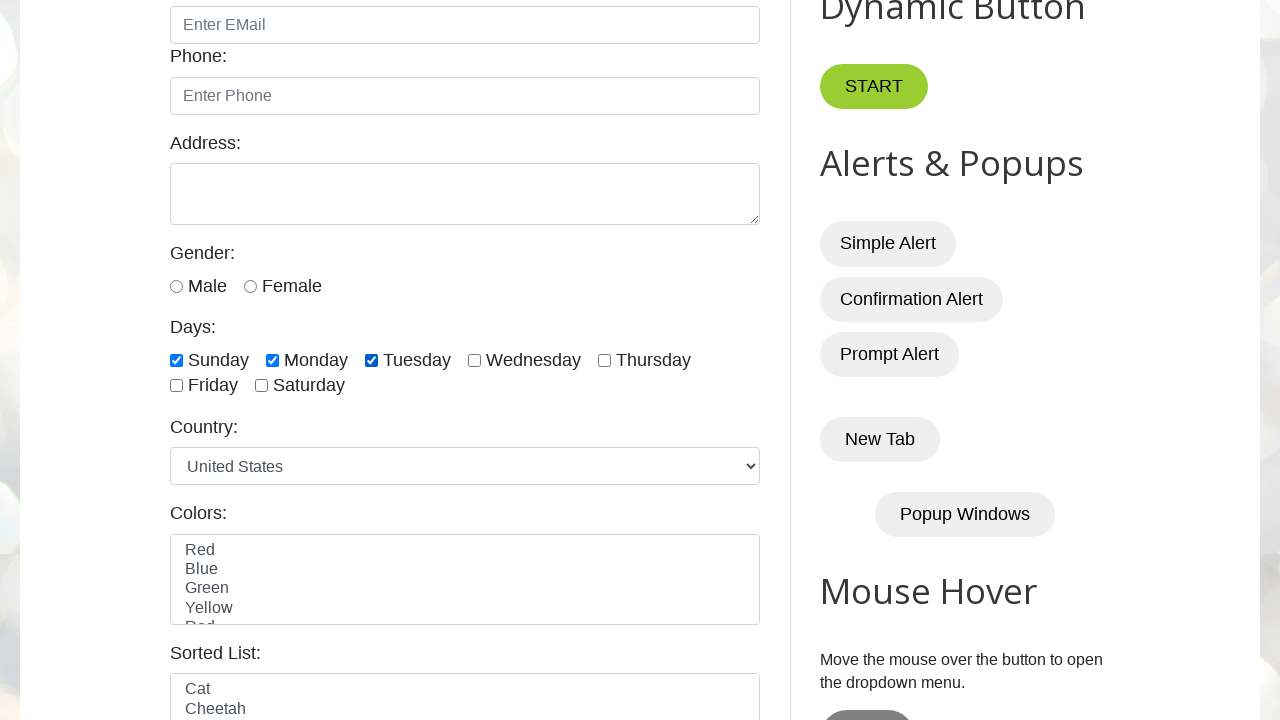

Waited 3 seconds
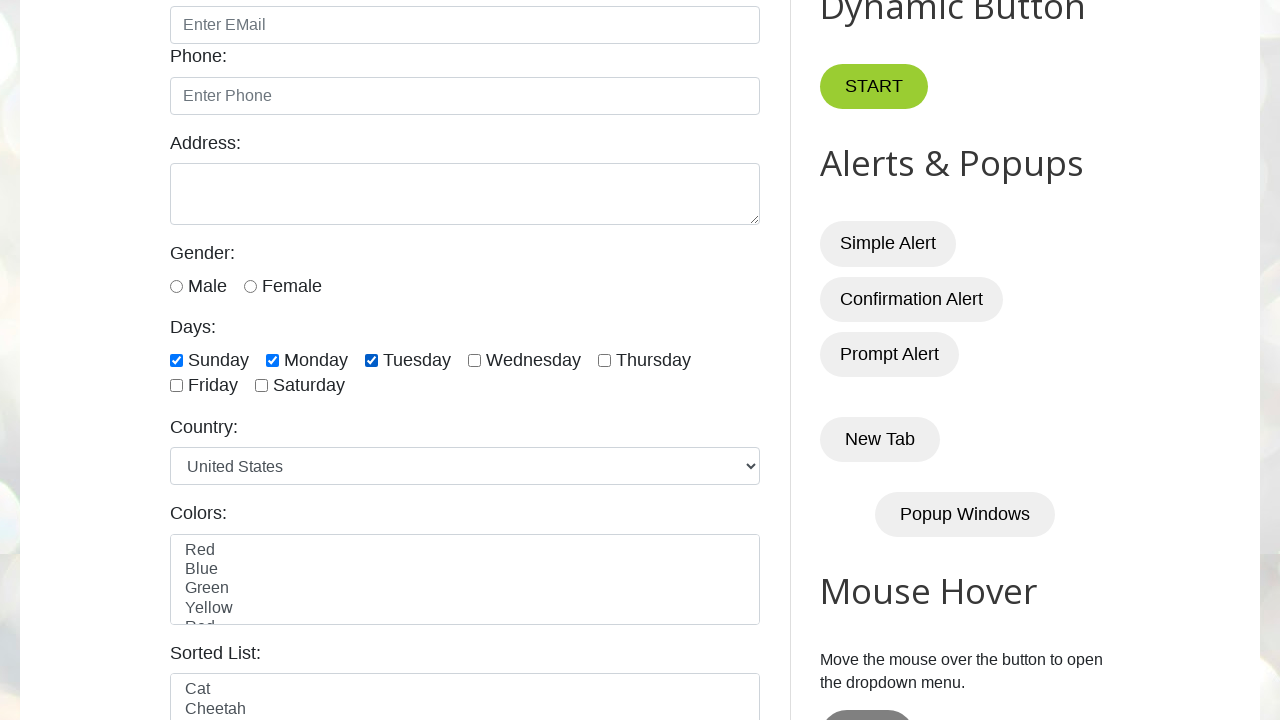

Toggled checkbox 1 to unselected state at (176, 360) on input.form-check-input[type='checkbox'] >> nth=0
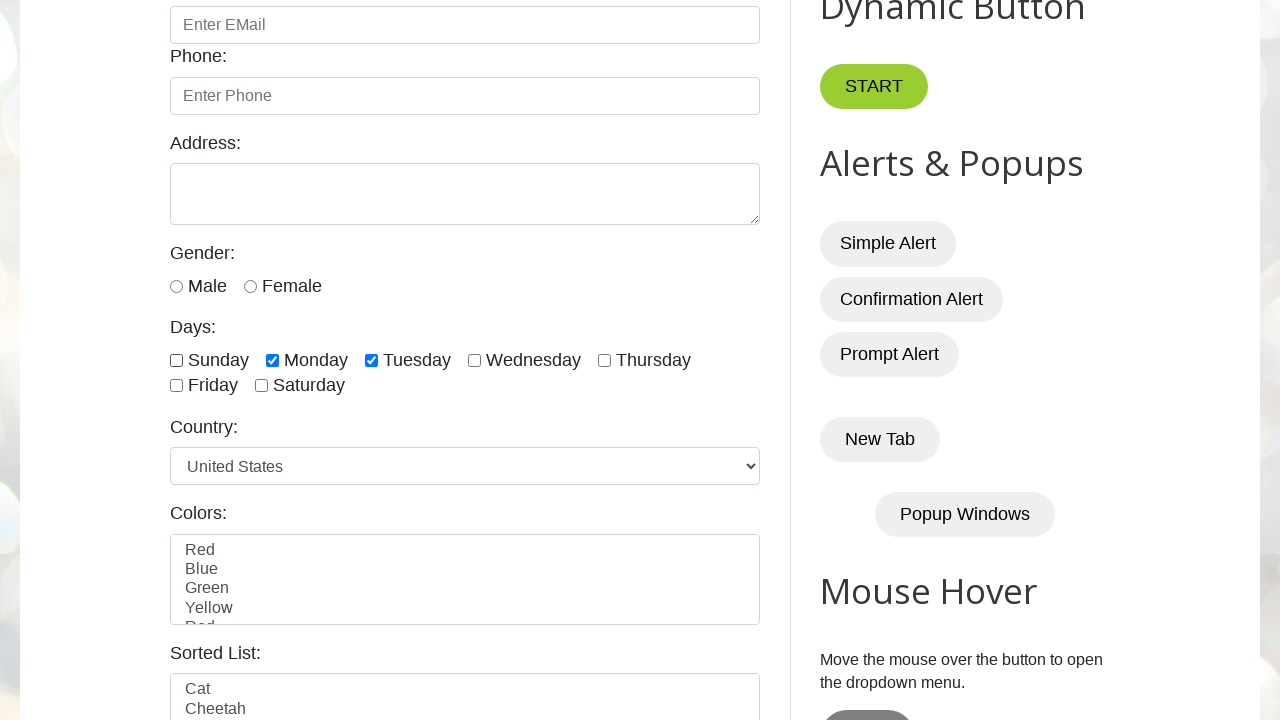

Toggled checkbox 2 to unselected state at (272, 360) on input.form-check-input[type='checkbox'] >> nth=1
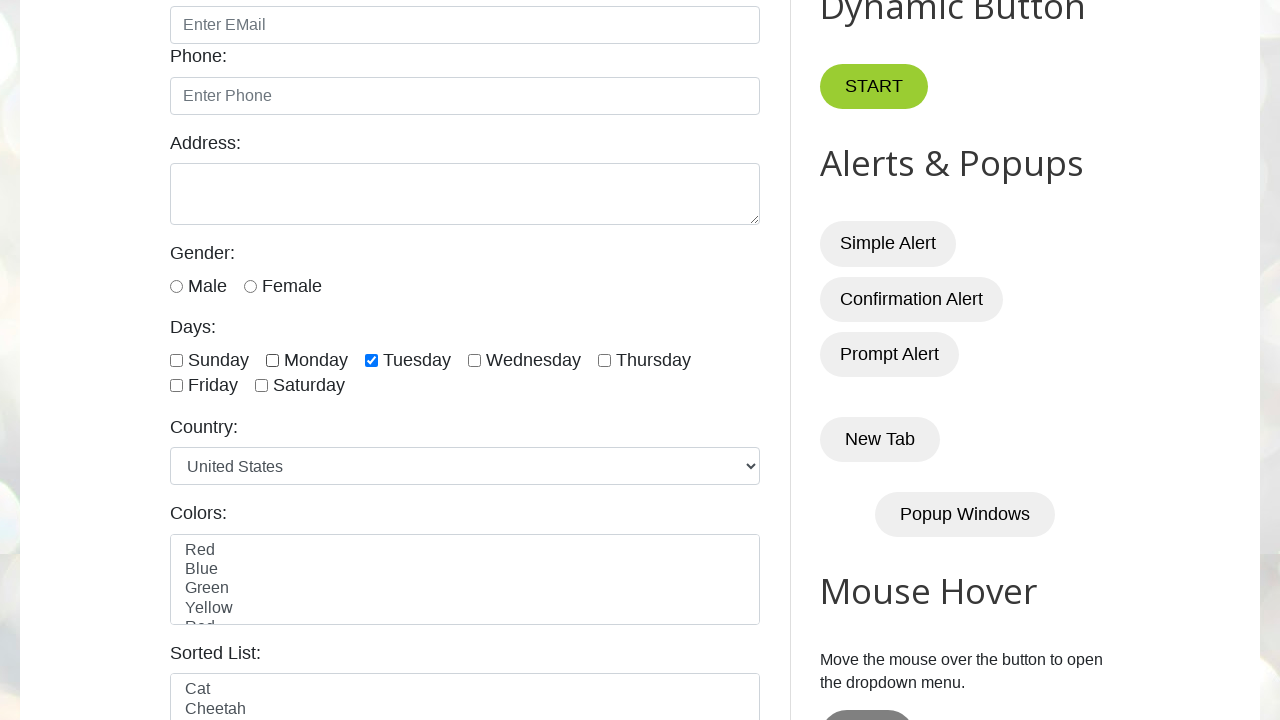

Toggled checkbox 3 to unselected state at (372, 360) on input.form-check-input[type='checkbox'] >> nth=2
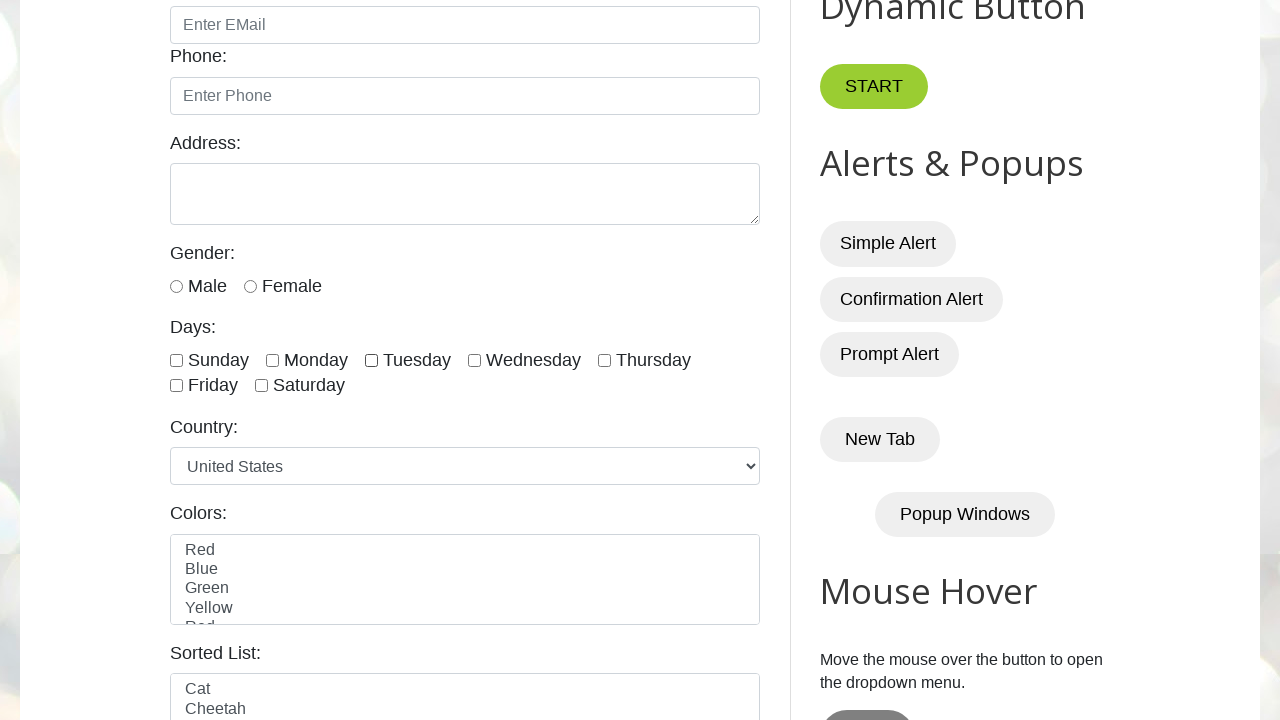

Selected checkbox 1 again at (176, 360) on input.form-check-input[type='checkbox'] >> nth=0
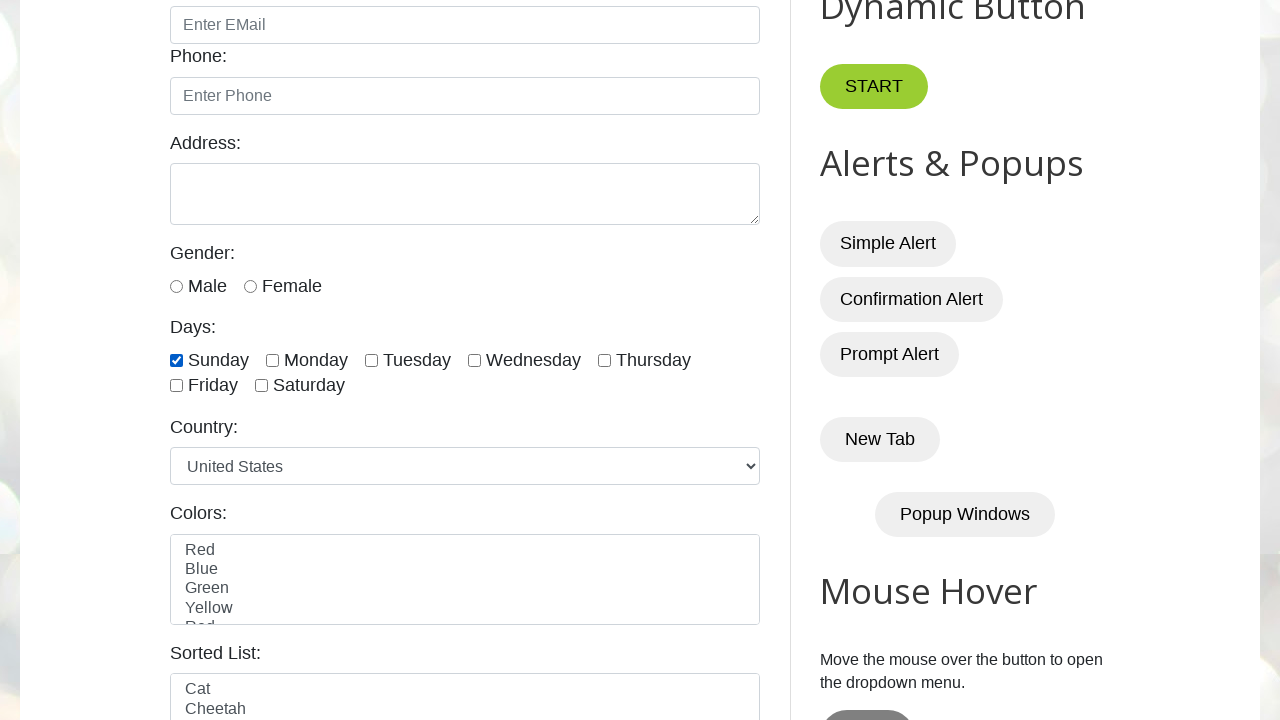

Selected checkbox 2 again at (272, 360) on input.form-check-input[type='checkbox'] >> nth=1
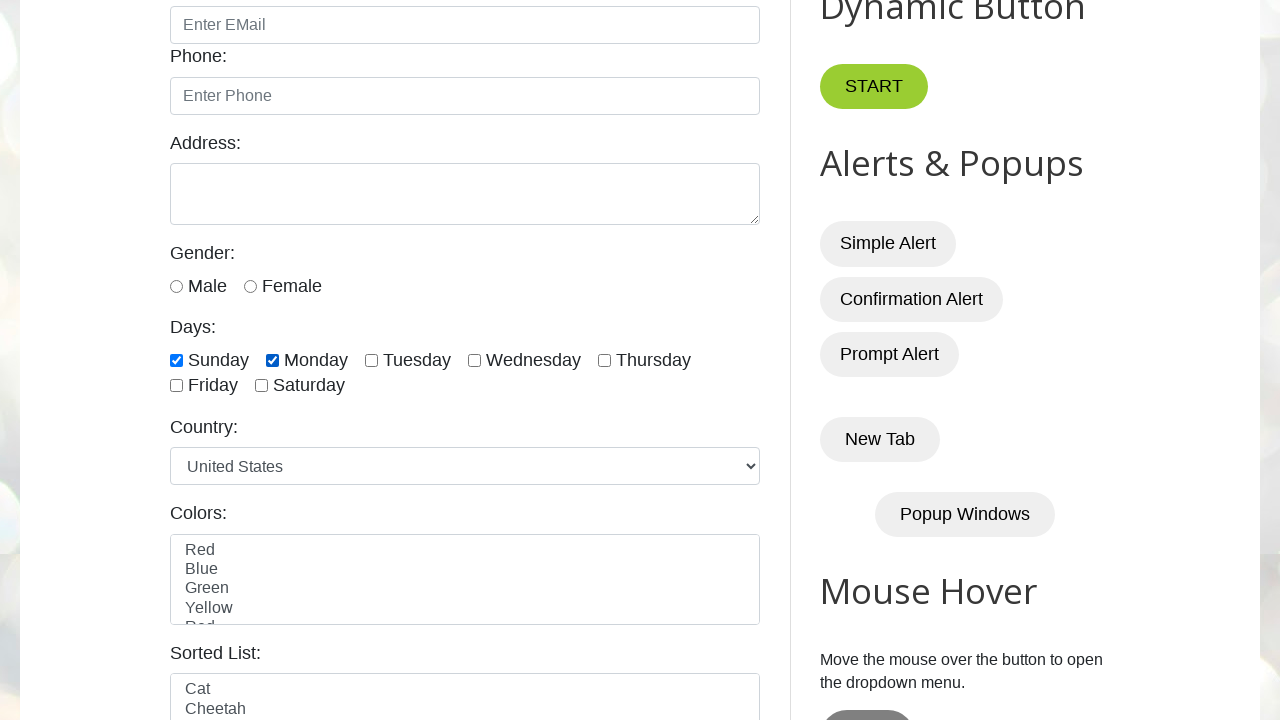

Selected checkbox 3 again at (372, 360) on input.form-check-input[type='checkbox'] >> nth=2
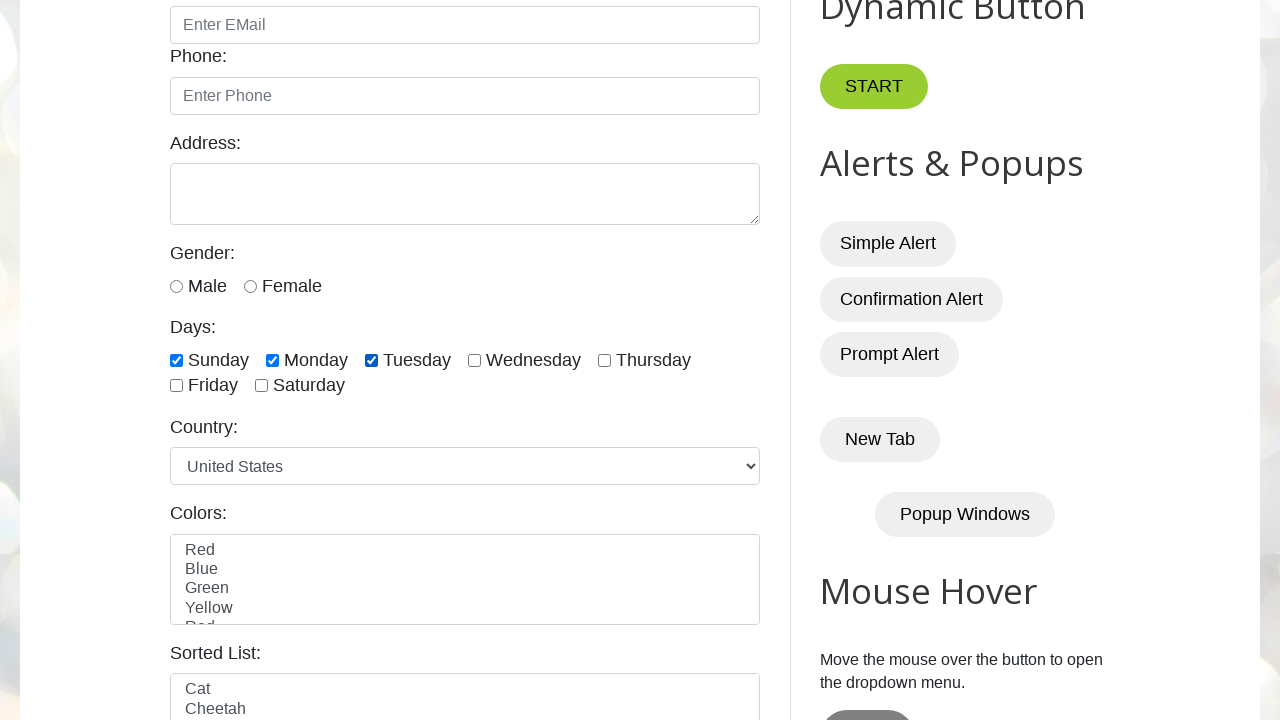

Deselected checkbox 1 which was in checked state at (176, 360) on input.form-check-input[type='checkbox'] >> nth=0
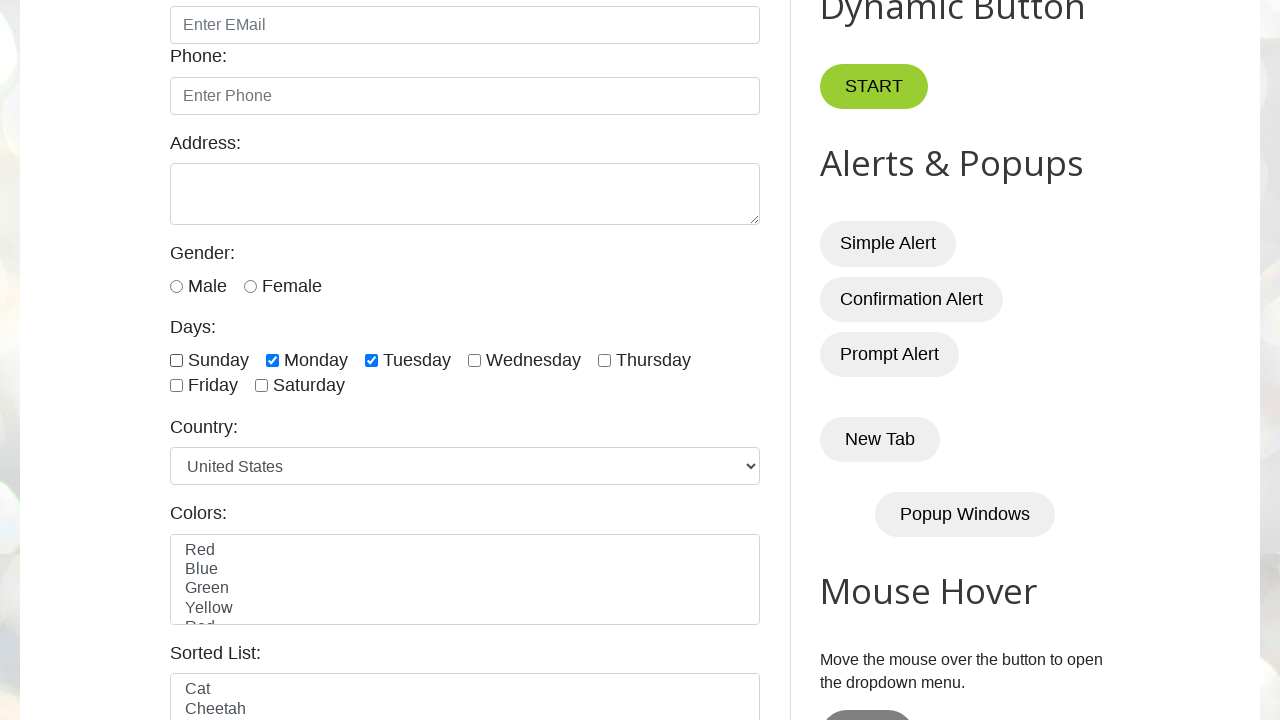

Deselected checkbox 2 which was in checked state at (272, 360) on input.form-check-input[type='checkbox'] >> nth=1
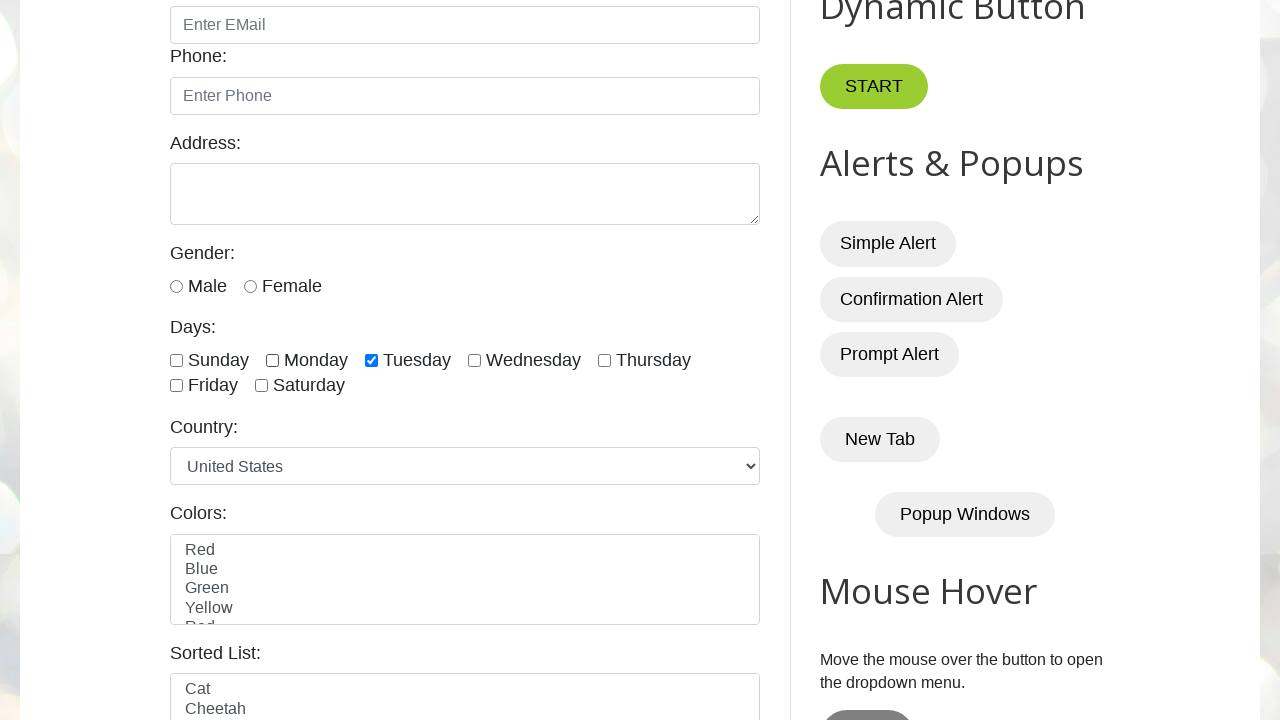

Deselected checkbox 3 which was in checked state at (372, 360) on input.form-check-input[type='checkbox'] >> nth=2
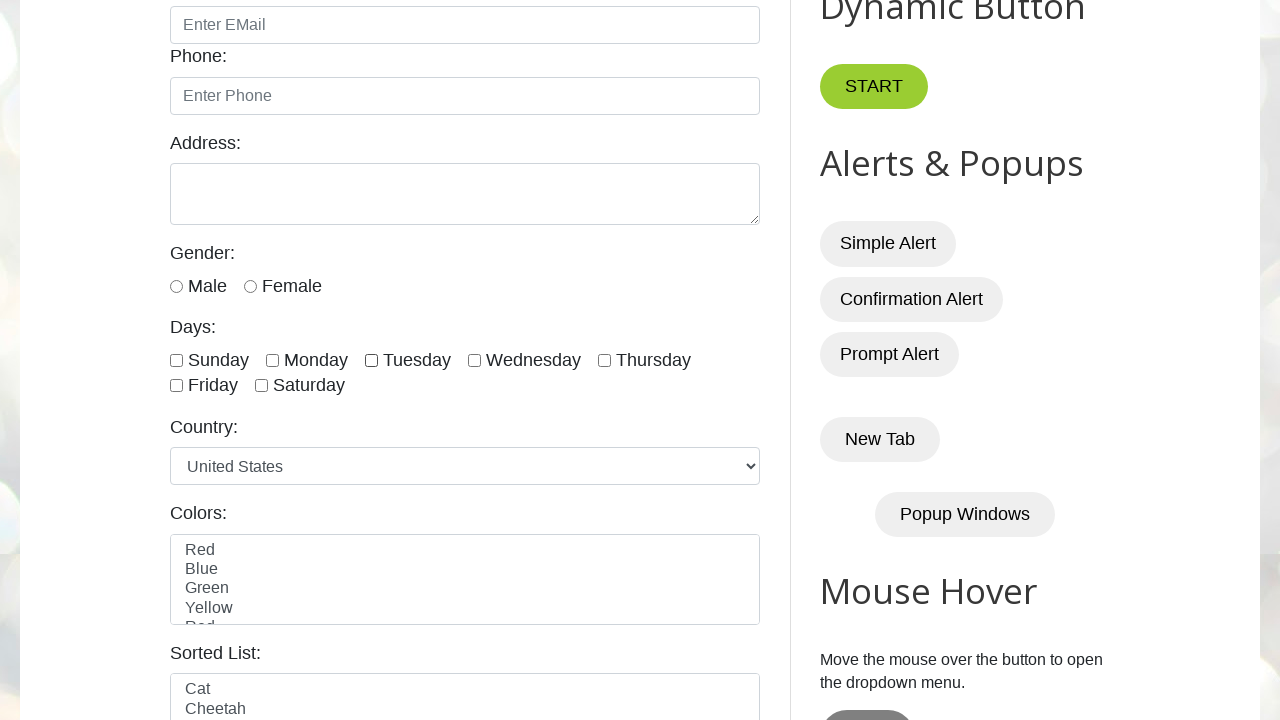

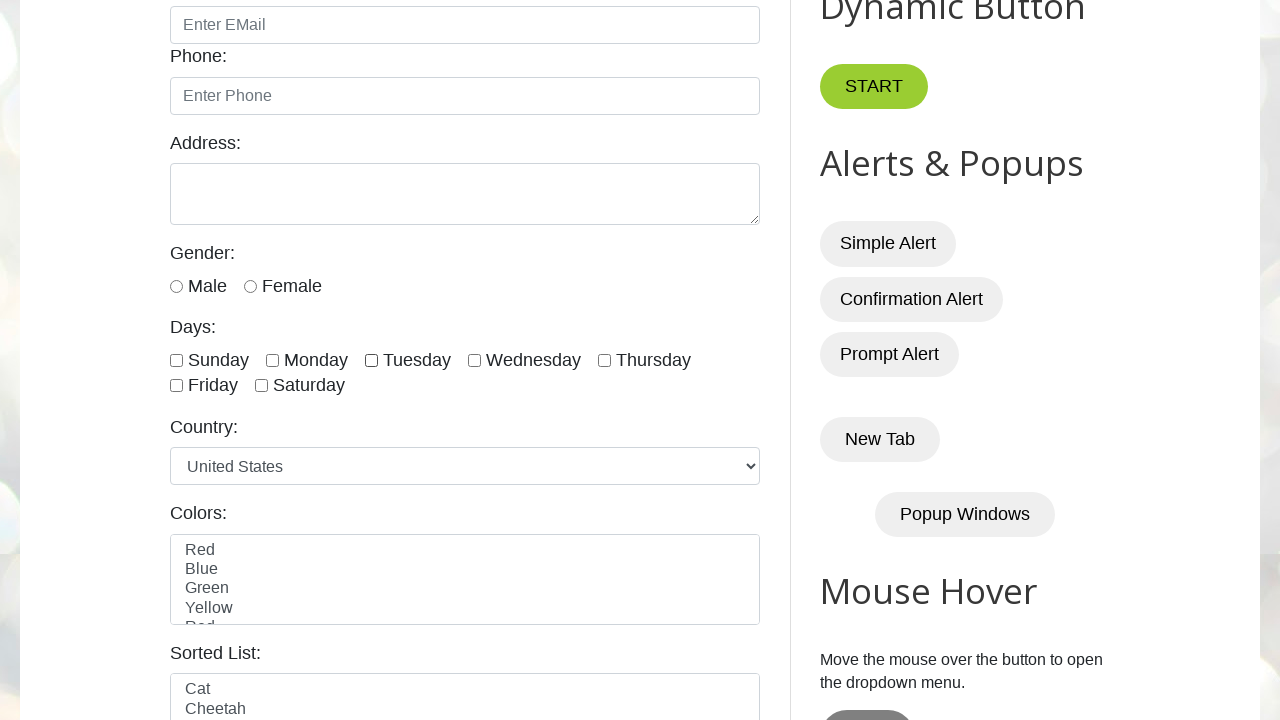